Navigates to the Autify homepage and loads the page

Starting URL: https://autify.com/

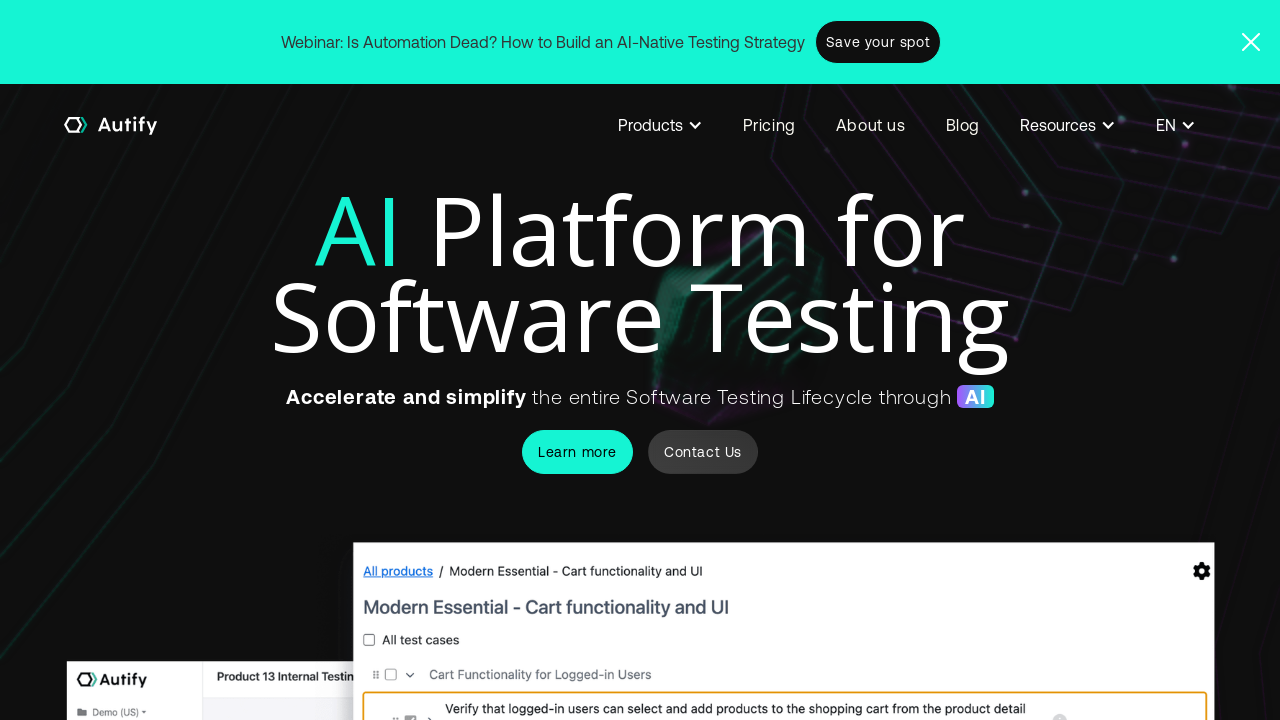

Waited for DOM content to load on Autify homepage
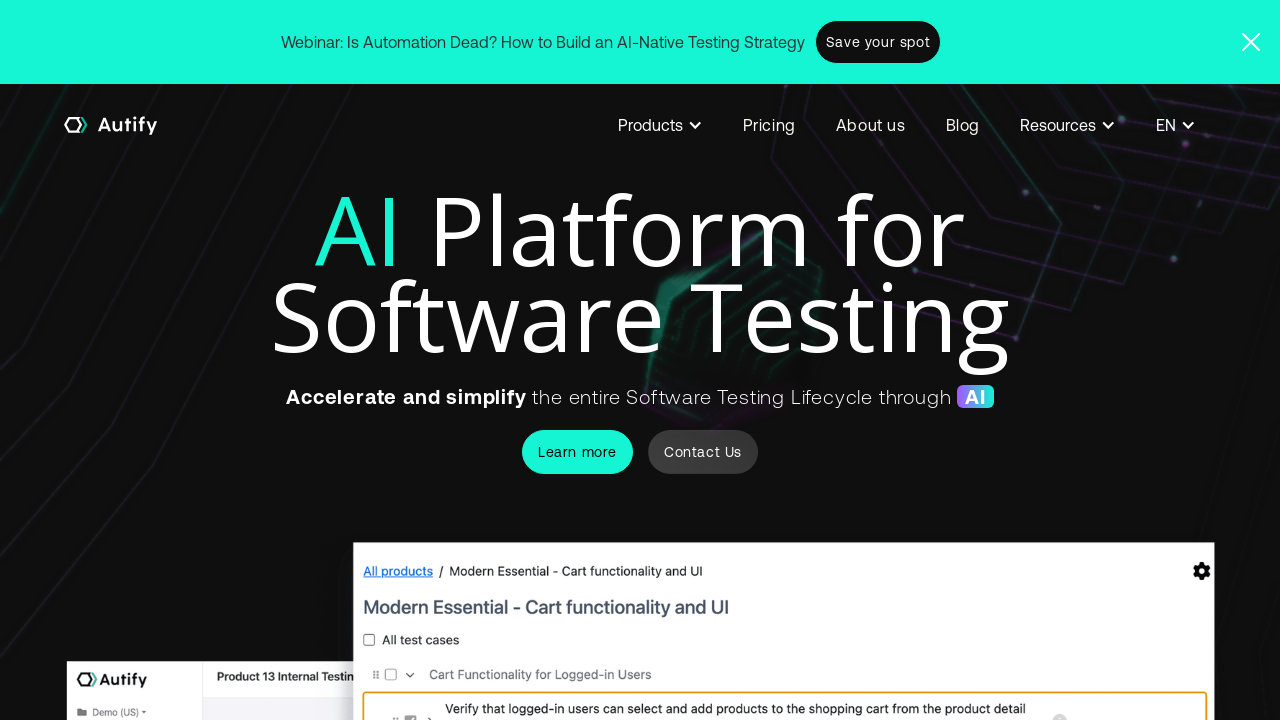

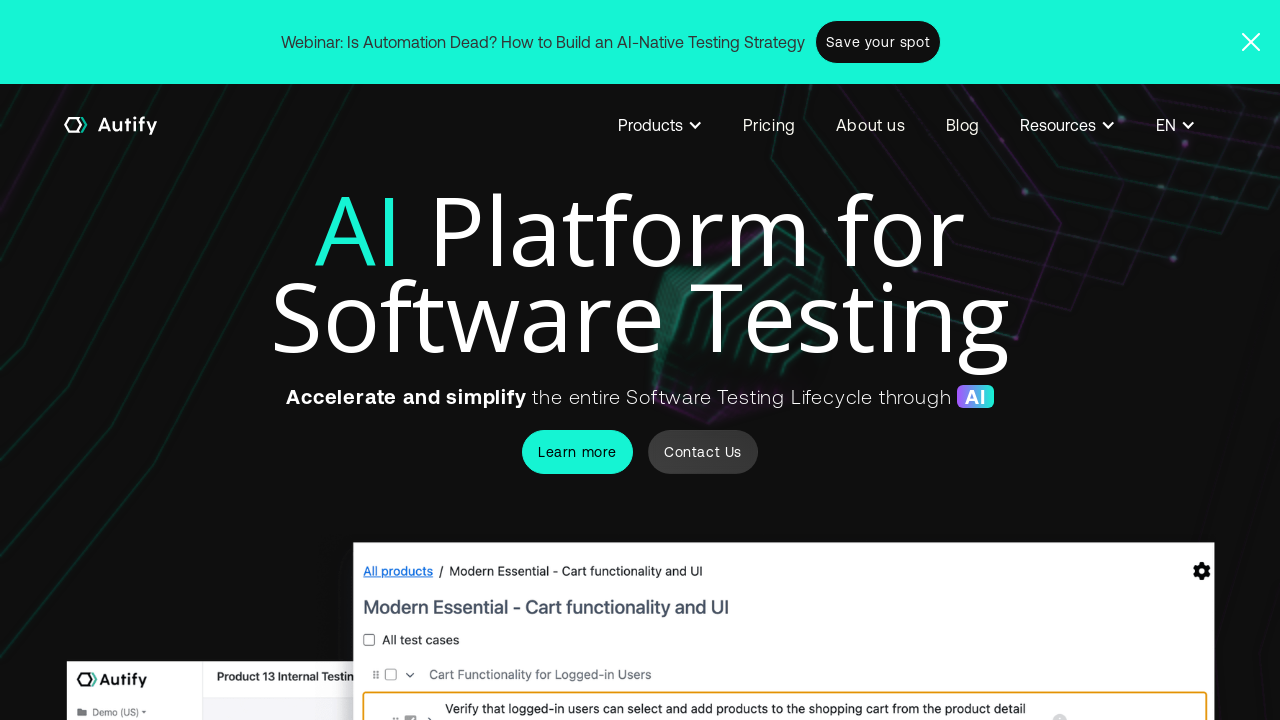